Tests scrollIntoView functionality by scrolling to a search input element

Starting URL: https://guinea-pig.webdriver.io

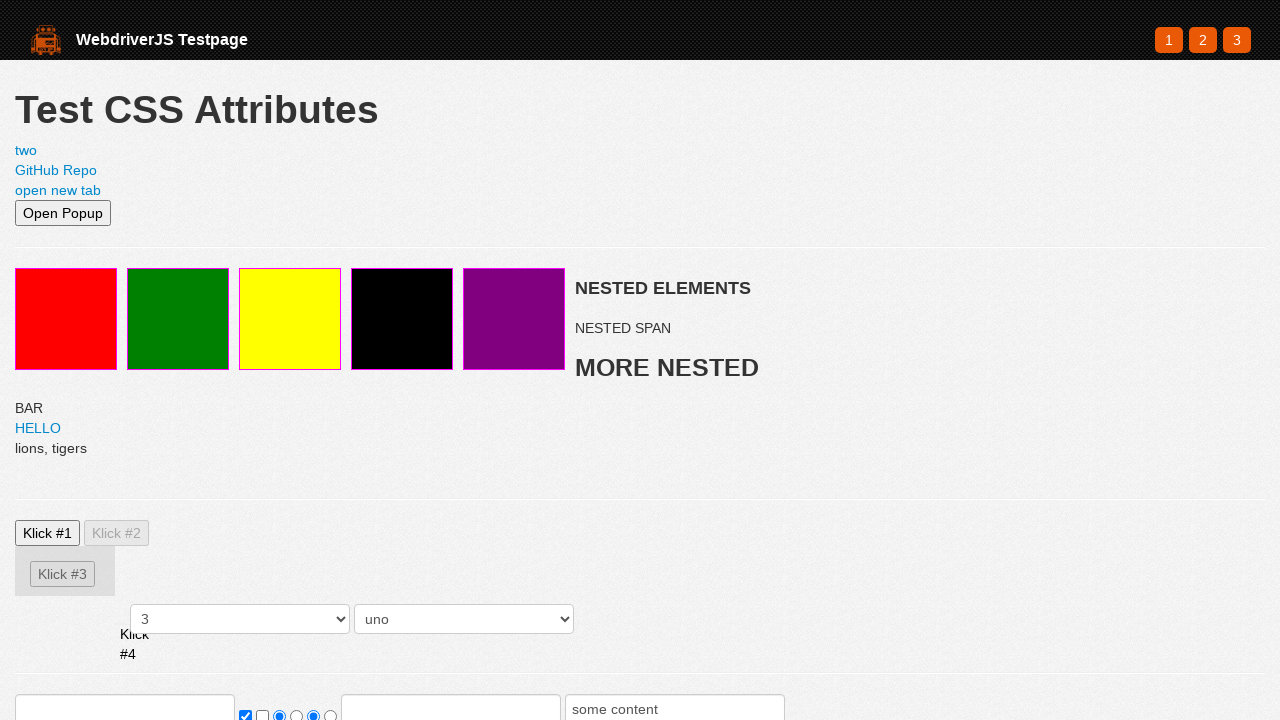

Set viewport size to 500x500 pixels
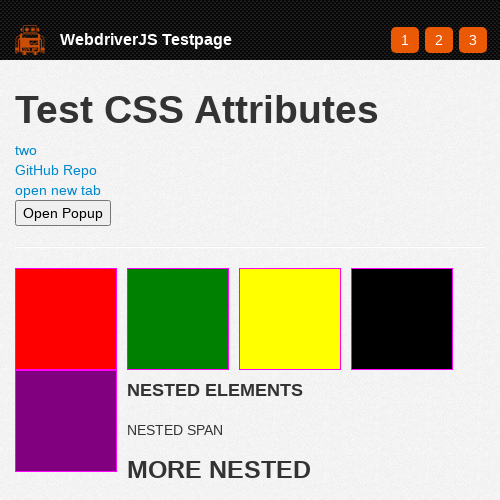

Located search input element
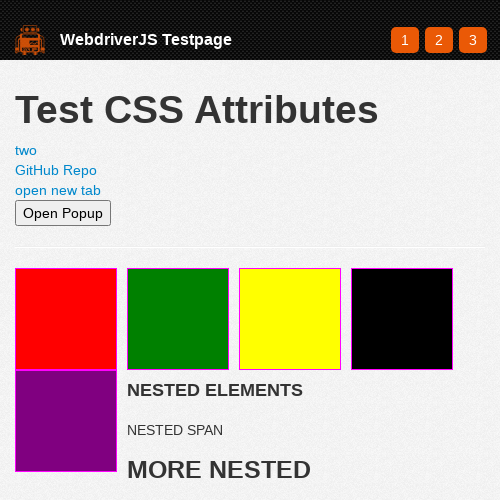

Scrolled search input into view using scrollIntoView
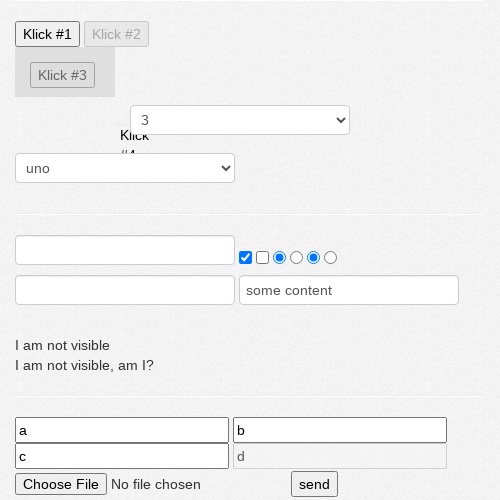

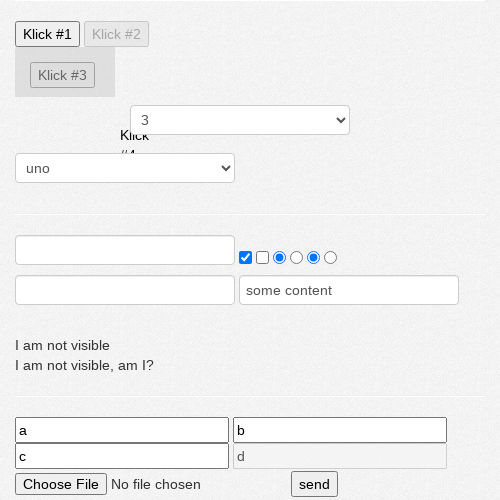